Tests JavaScript scrollIntoView functionality by scrolling to a "mouse hover" element on the automation practice page

Starting URL: https://rahulshettyacademy.com/AutomationPractice/

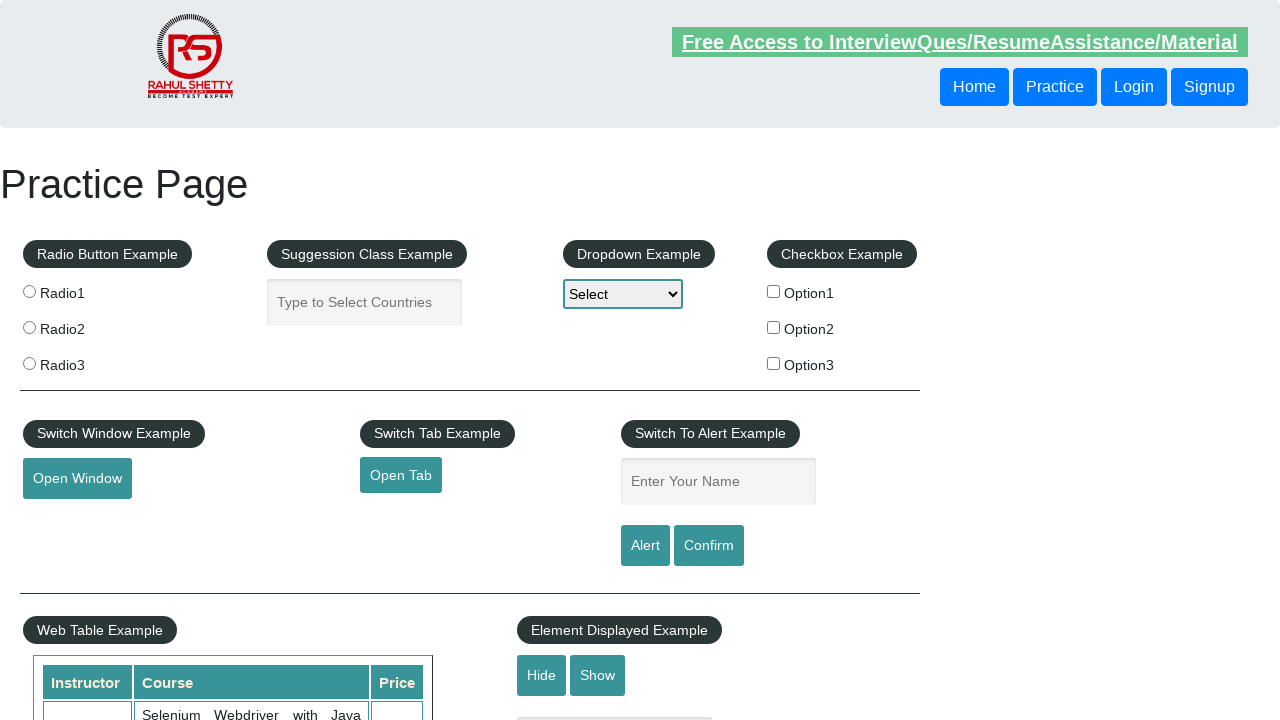

Located the mouse hover element
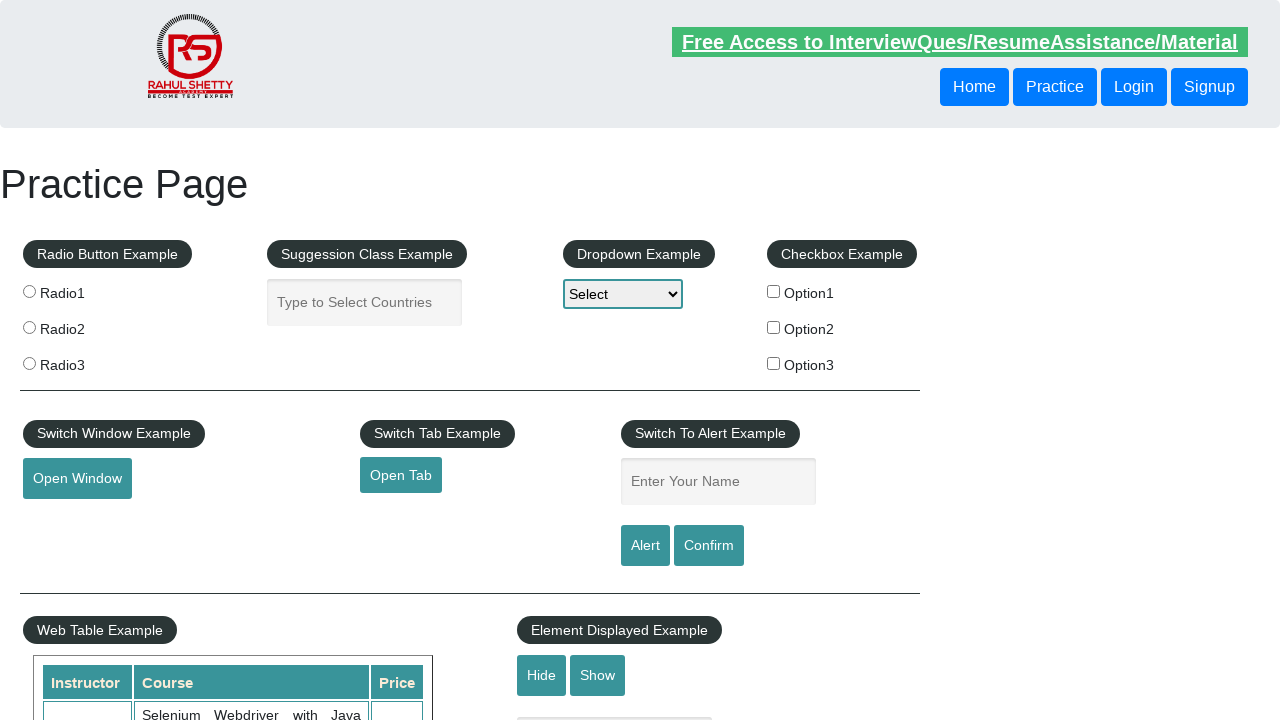

Scrolled mouse hover element into view using scrollIntoView
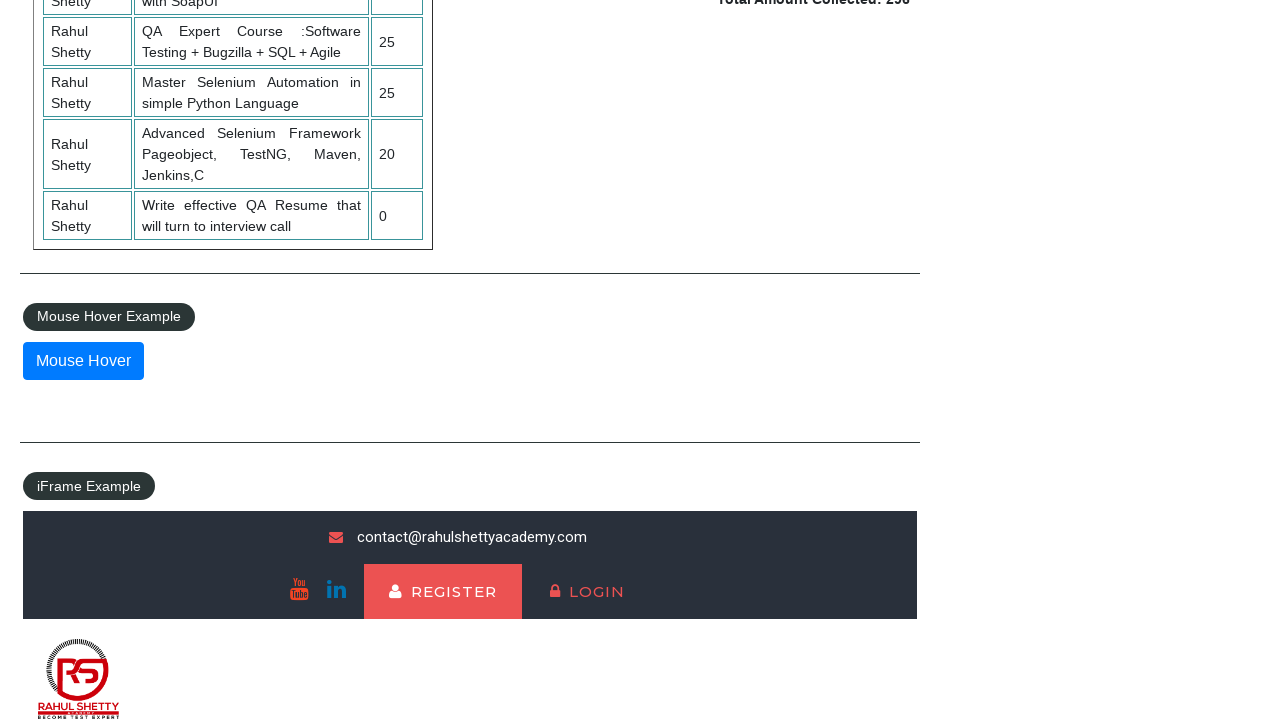

Waited 1 second to observe the scroll action
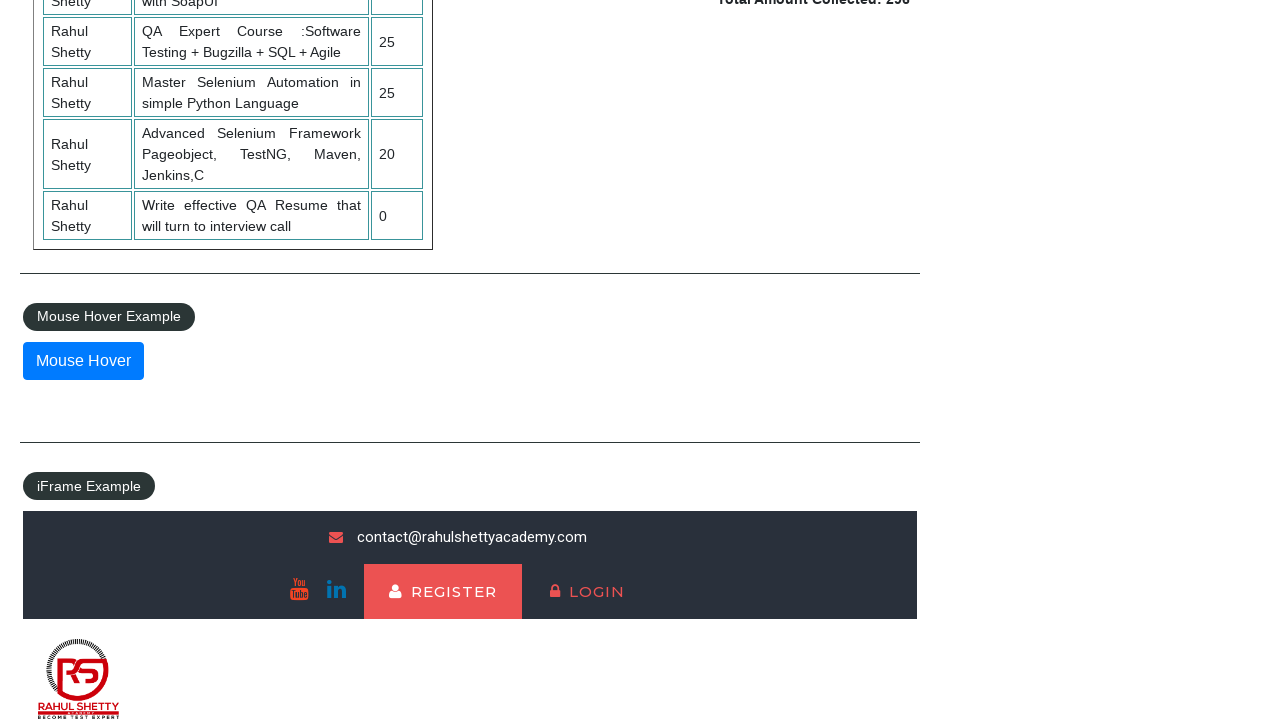

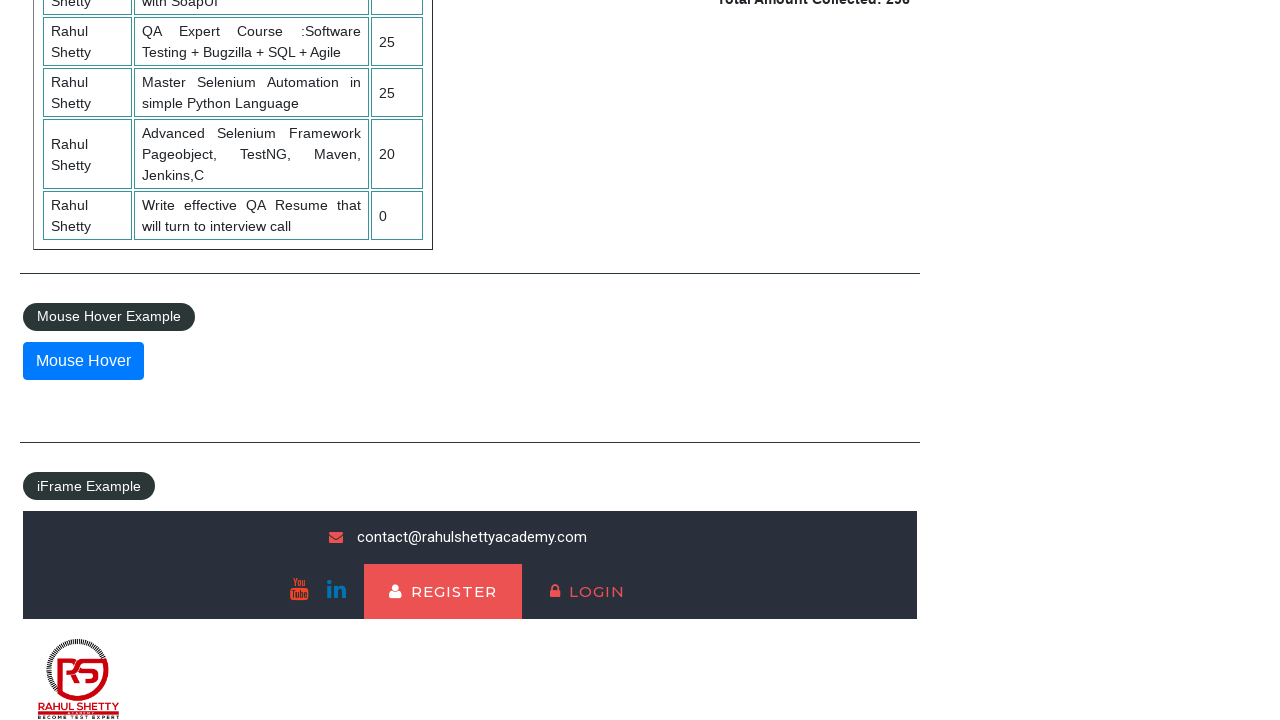